Tests the jQuery UI toggle effect by switching to an iframe, clicking a toggle button multiple times, and verifying the text element visibility changes.

Starting URL: https://jqueryui.com/toggle/

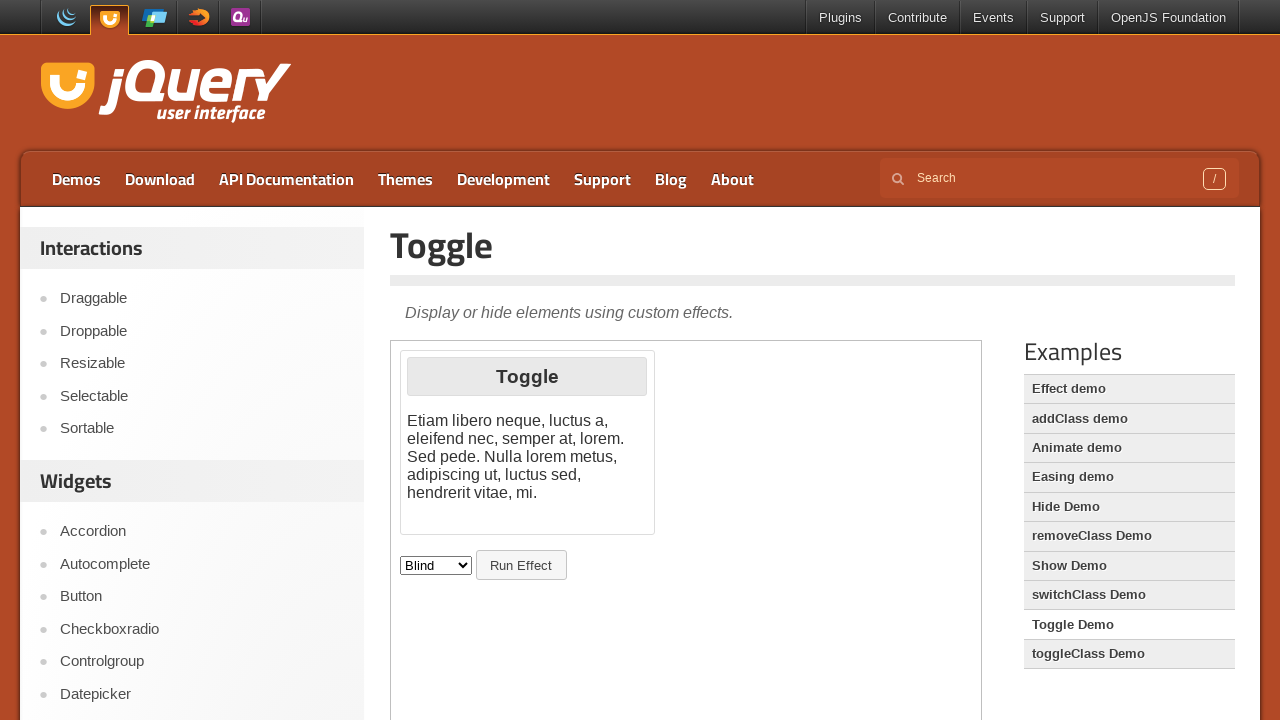

Located the iframe containing the toggle demo
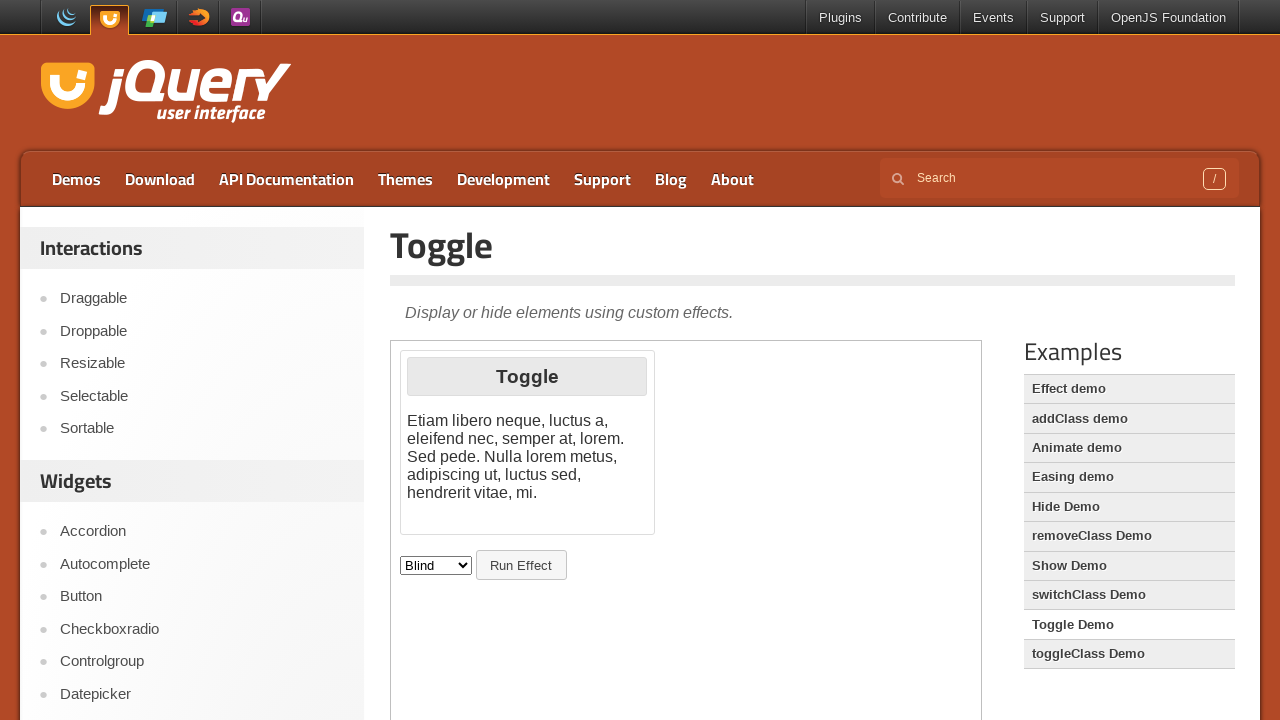

Waited for text element to be present in iframe
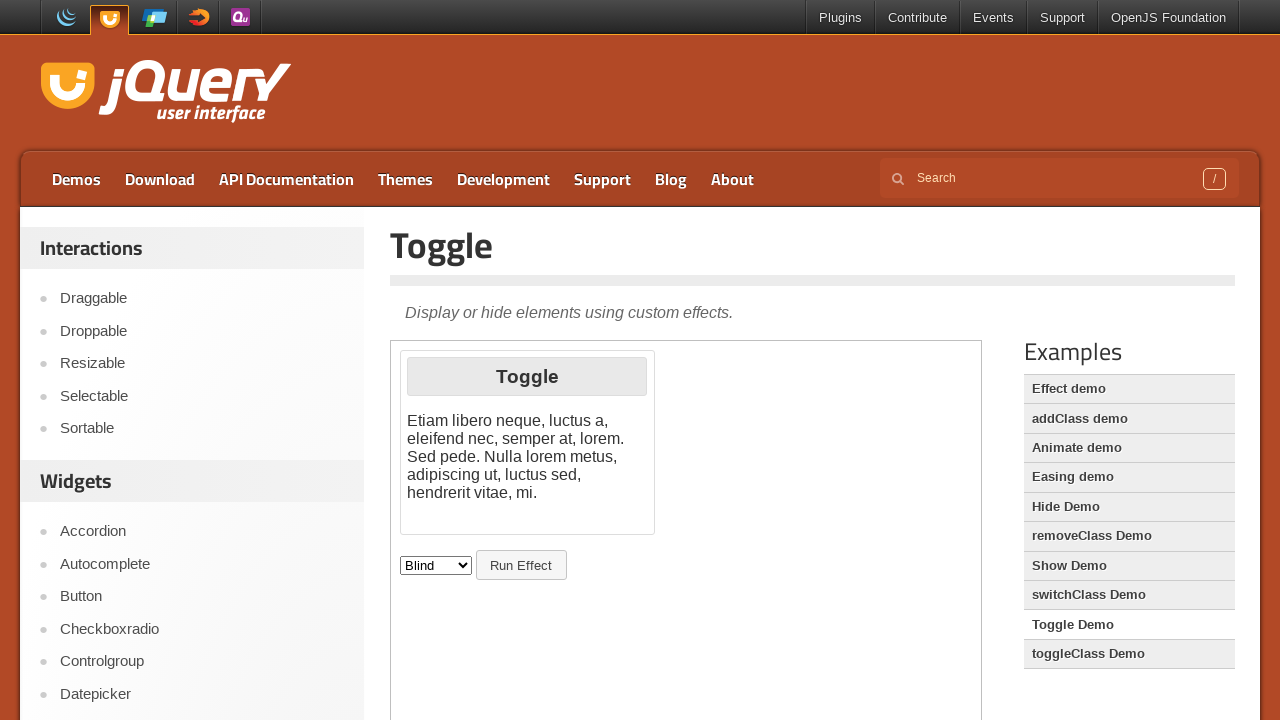

Clicked toggle button to hide content at (521, 565) on iframe >> nth=0 >> internal:control=enter-frame >> xpath=//button[@id='button']
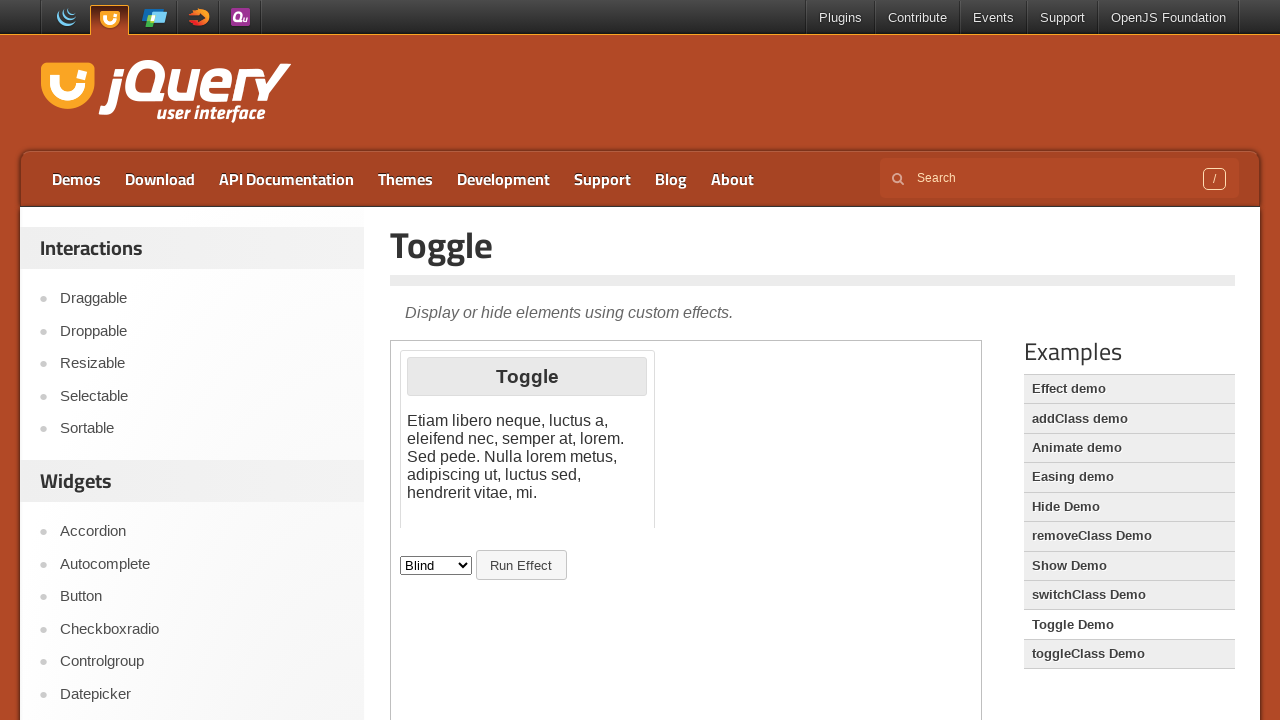

Waited 2 seconds for hide animation to complete
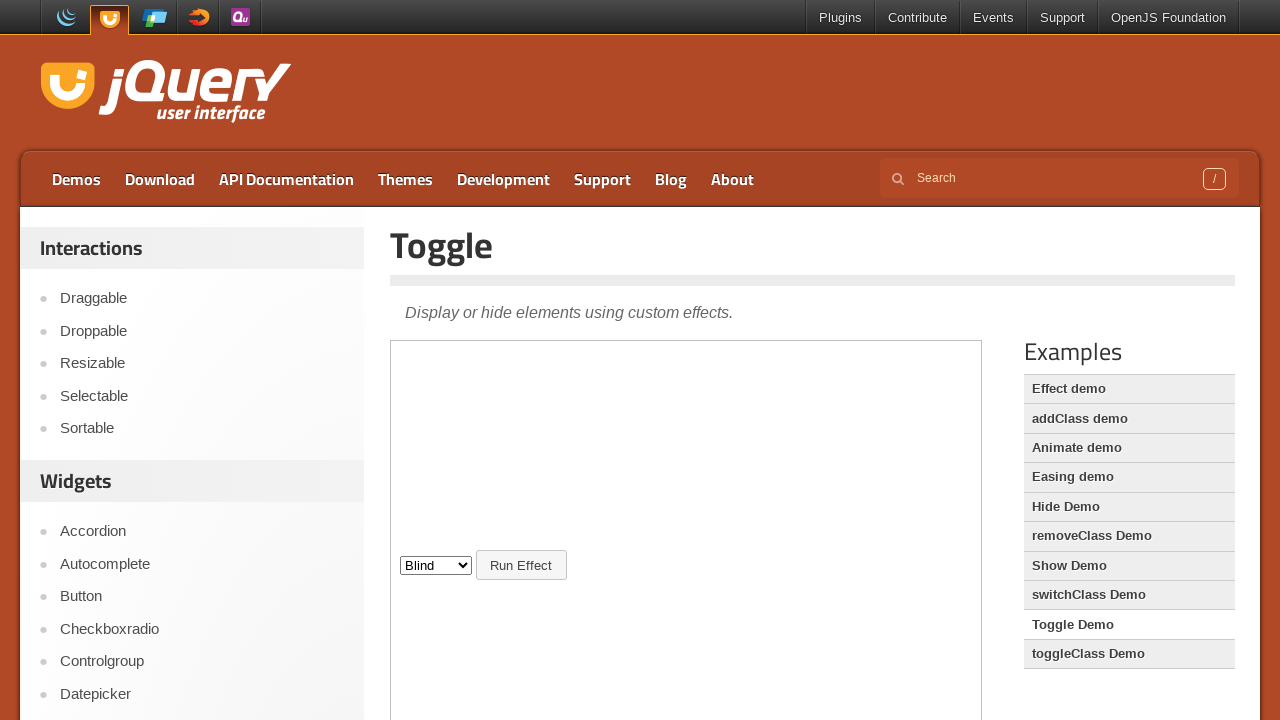

Clicked toggle button again to show content at (521, 565) on iframe >> nth=0 >> internal:control=enter-frame >> xpath=//button[@id='button']
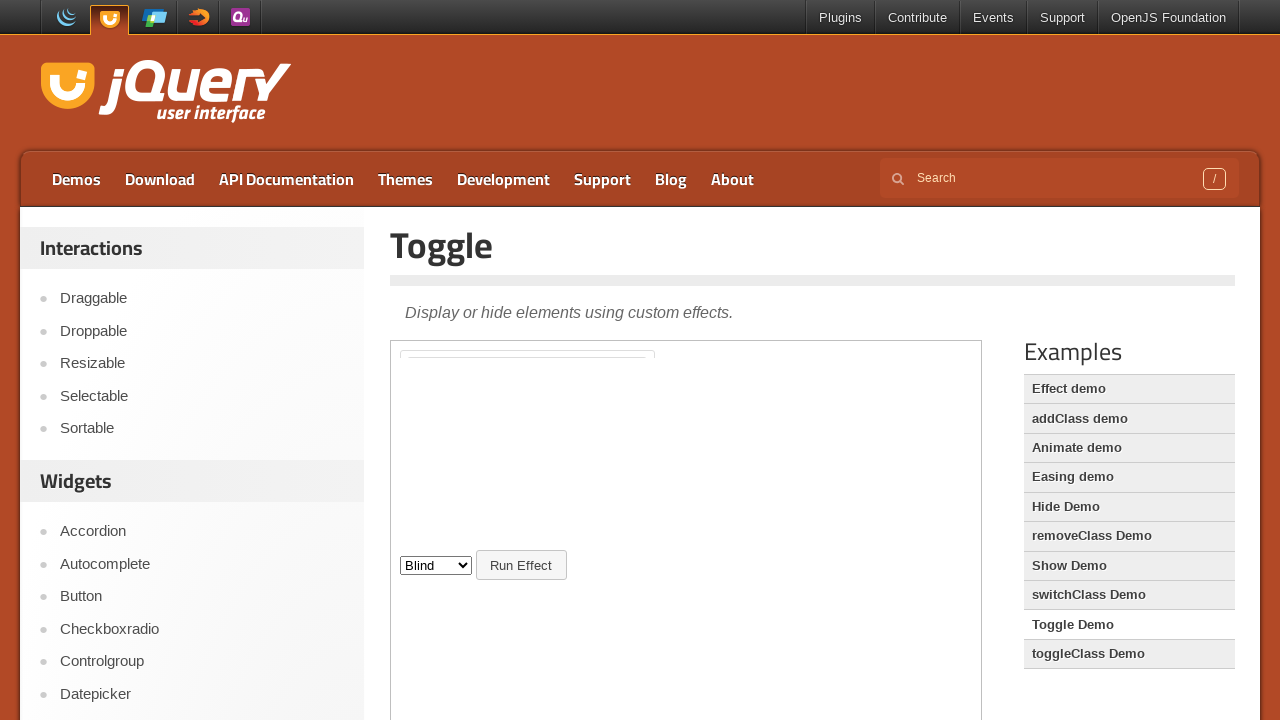

Waited 2 seconds for show animation to complete
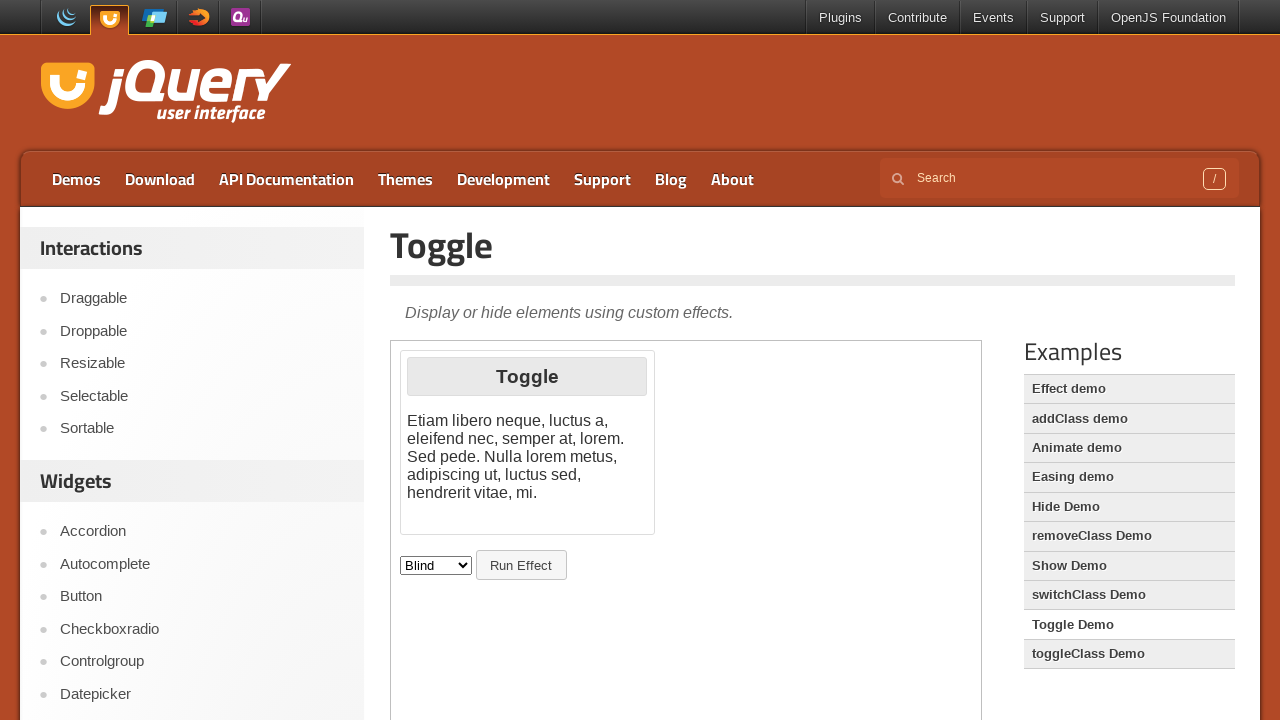

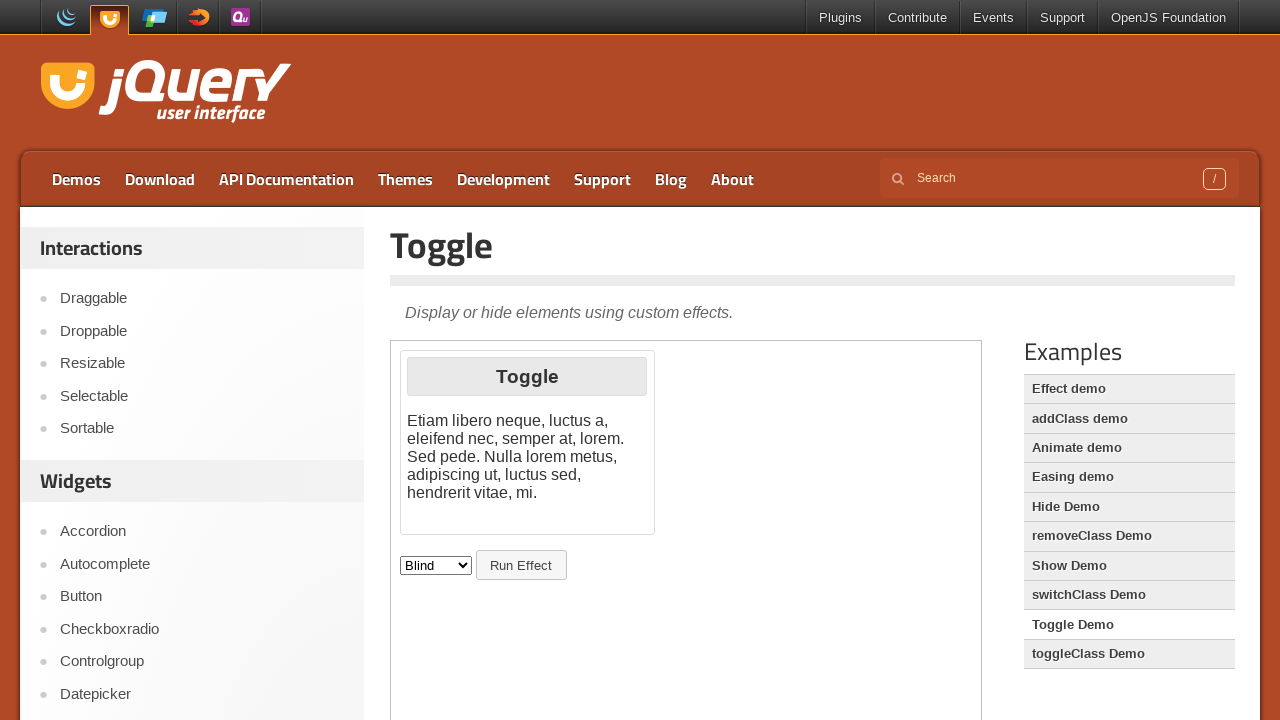